Tests dismissing a JavaScript confirm dialog and verifies the result shows "Cancel" was clicked

Starting URL: https://the-internet.herokuapp.com/javascript_alerts

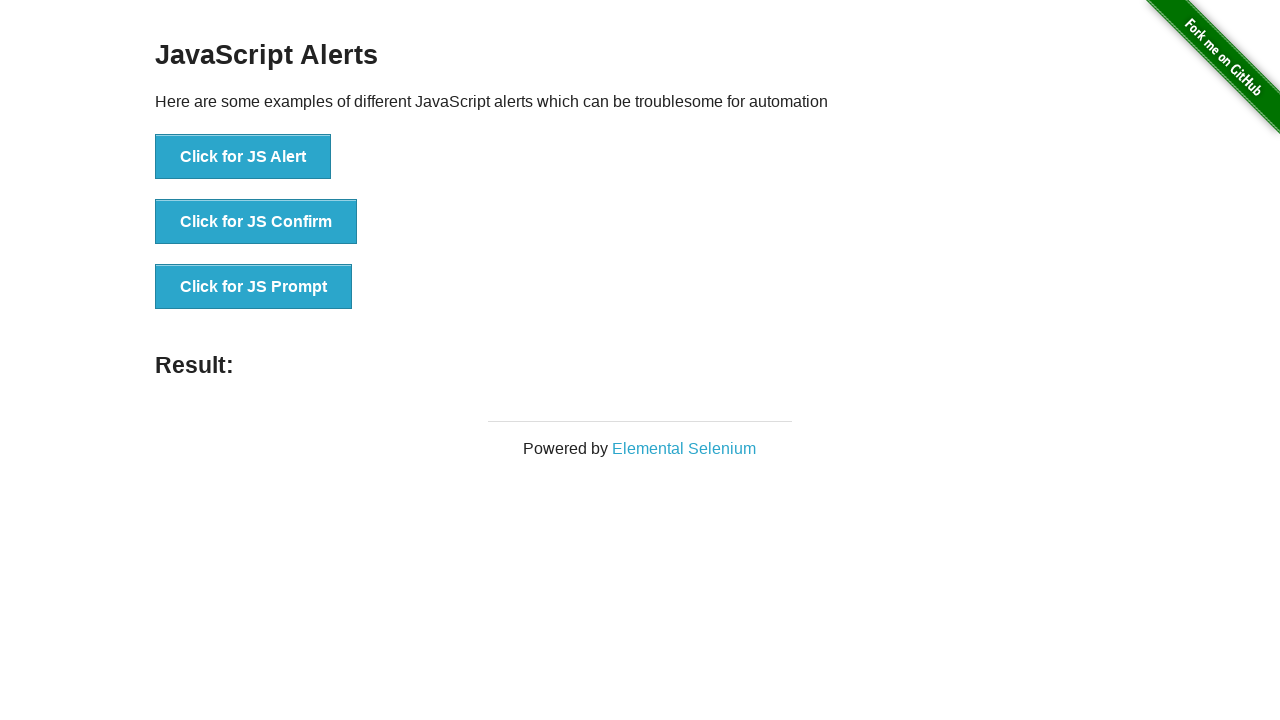

Set up dialog handler to dismiss confirm dialogs
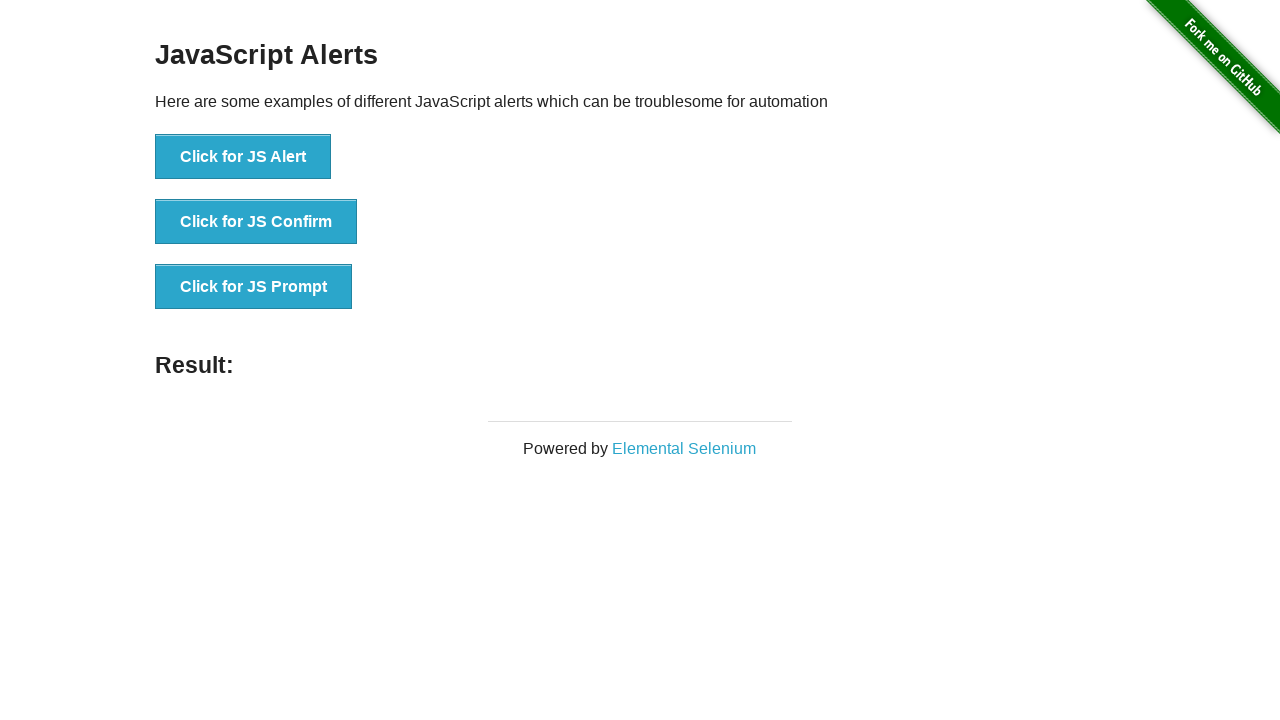

Clicked button to trigger JavaScript confirm dialog at (256, 222) on xpath=//*[@onclick='jsConfirm()']
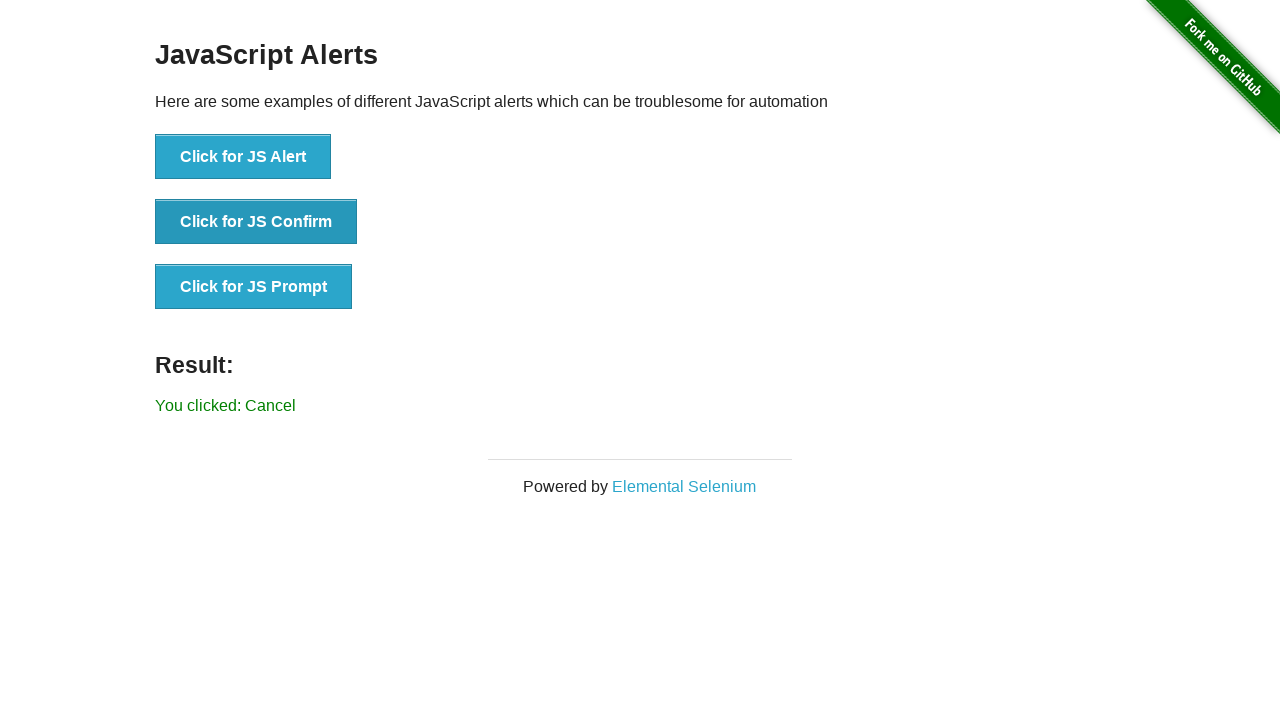

Result element appeared after dismissing confirm dialog
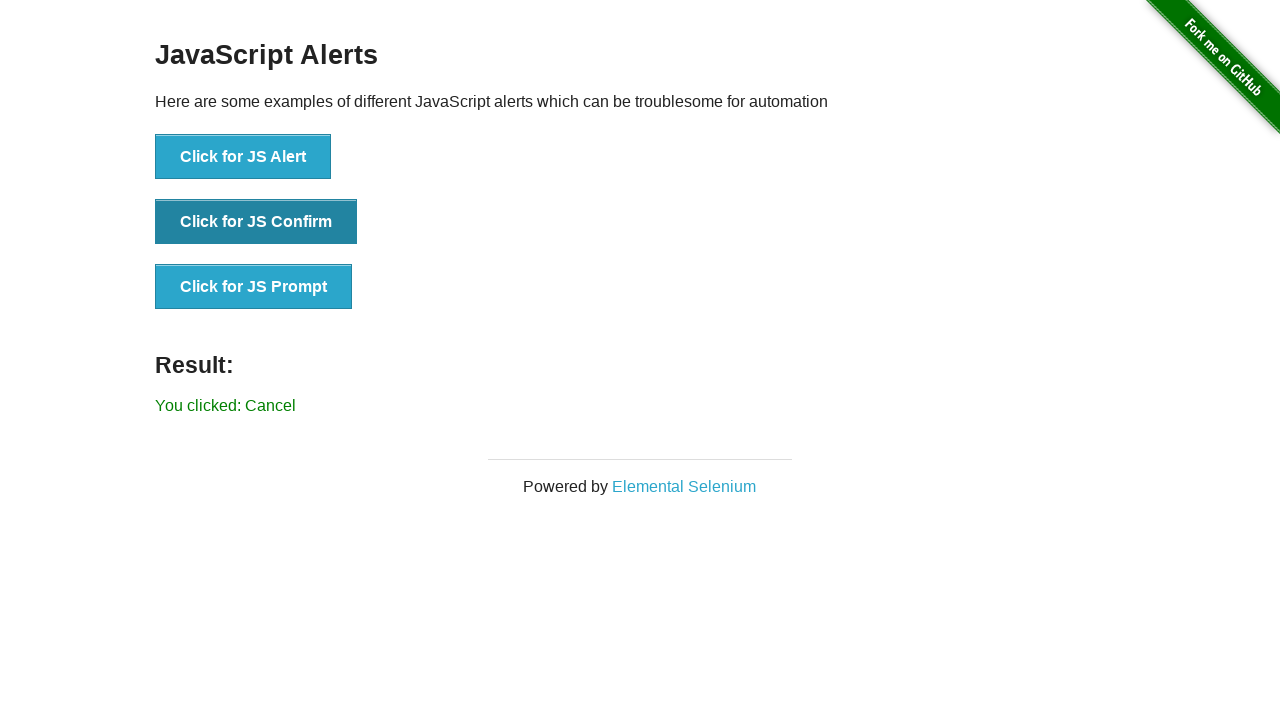

Retrieved result text: 'You clicked: Cancel'
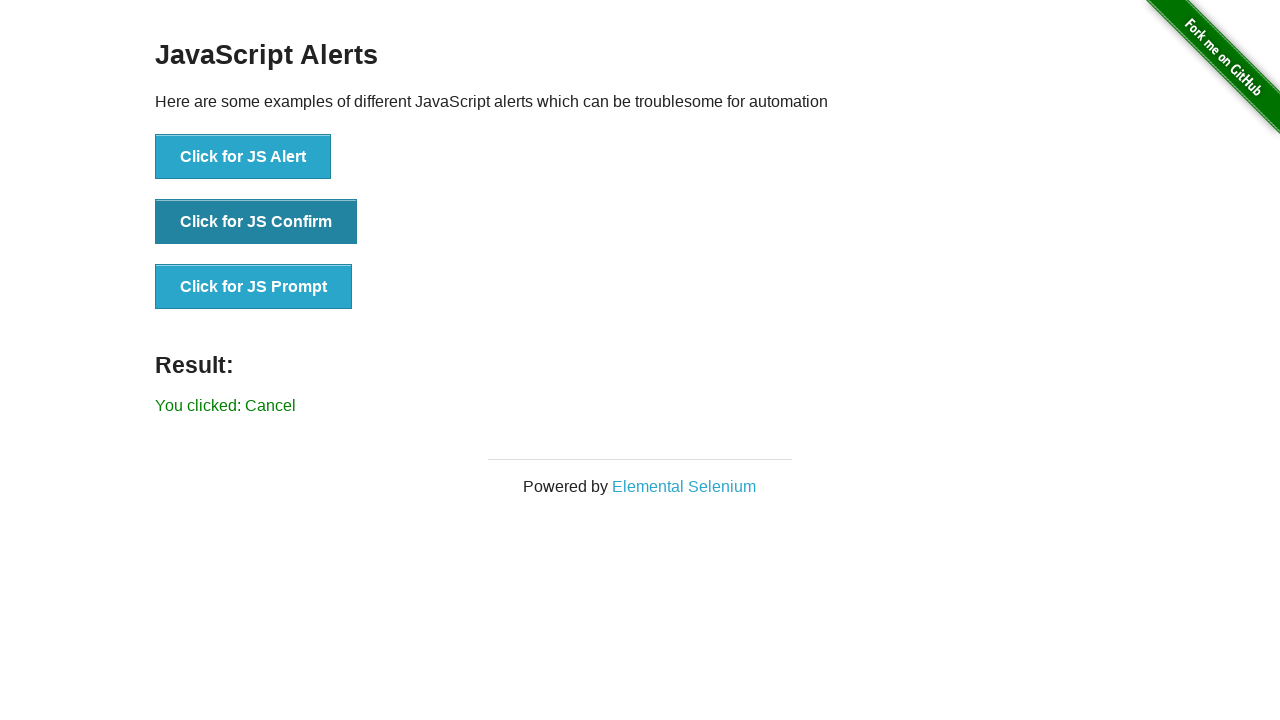

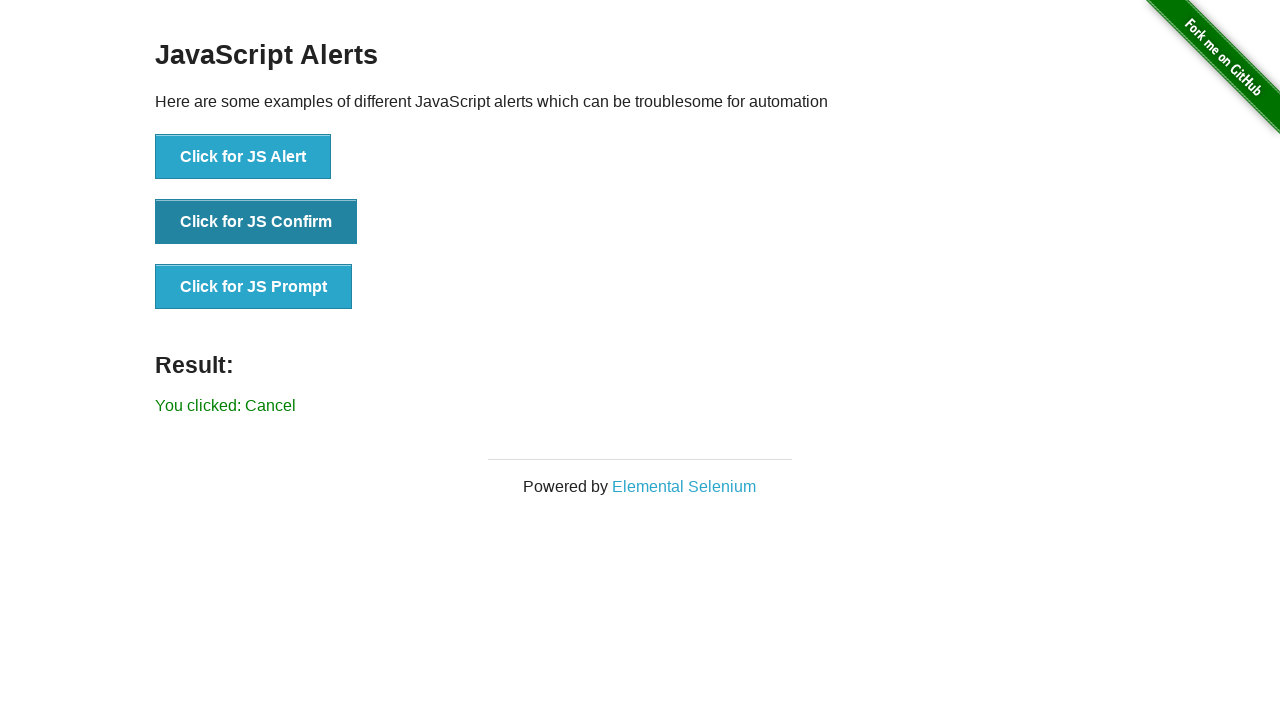